Tests handling of stale element references by clicking a link, navigating back, and attempting to click the same element reference again

Starting URL: http://omayo.blogspot.com/

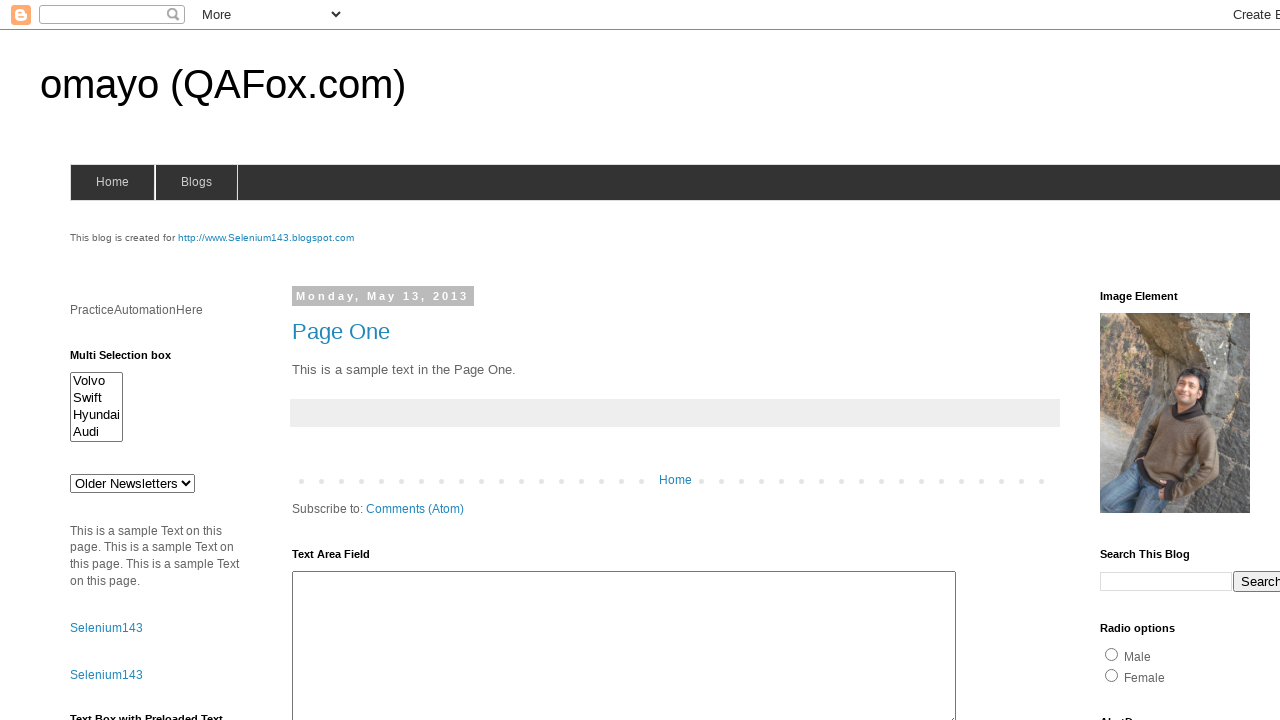

Clicked link element with id='link1' at (106, 628) on xpath=//*[@id='link1']
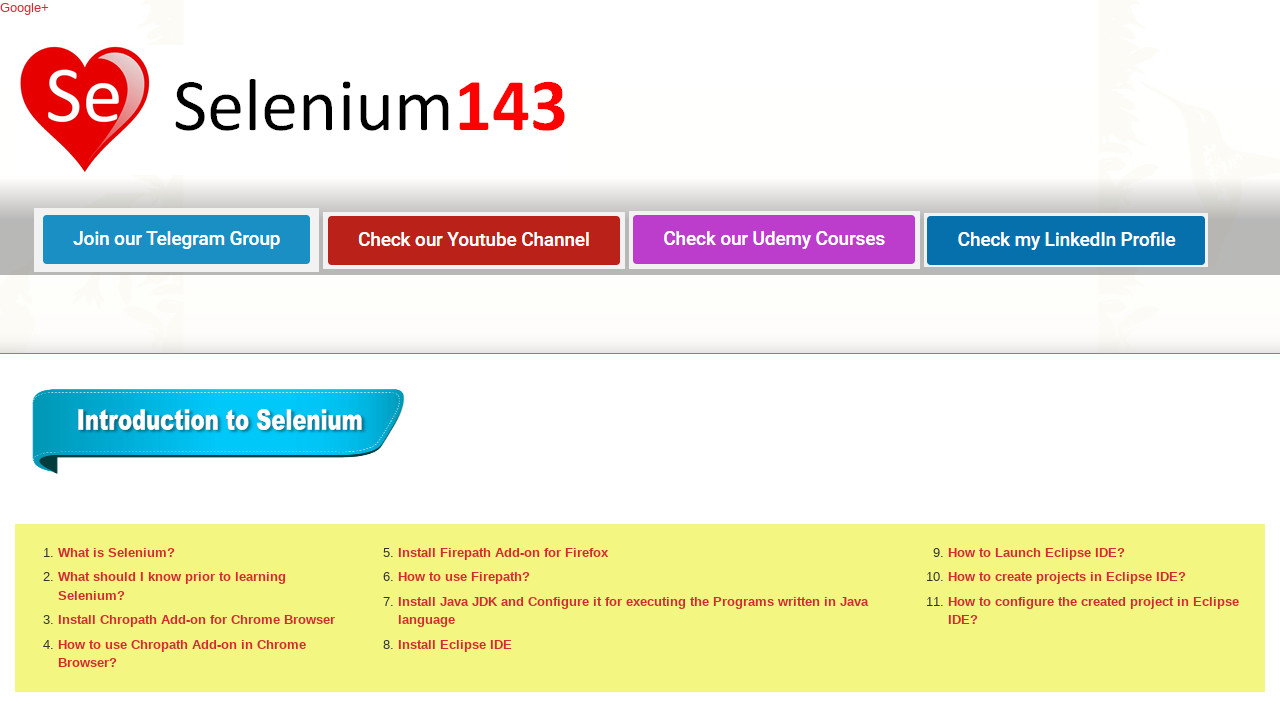

Navigated back to original page
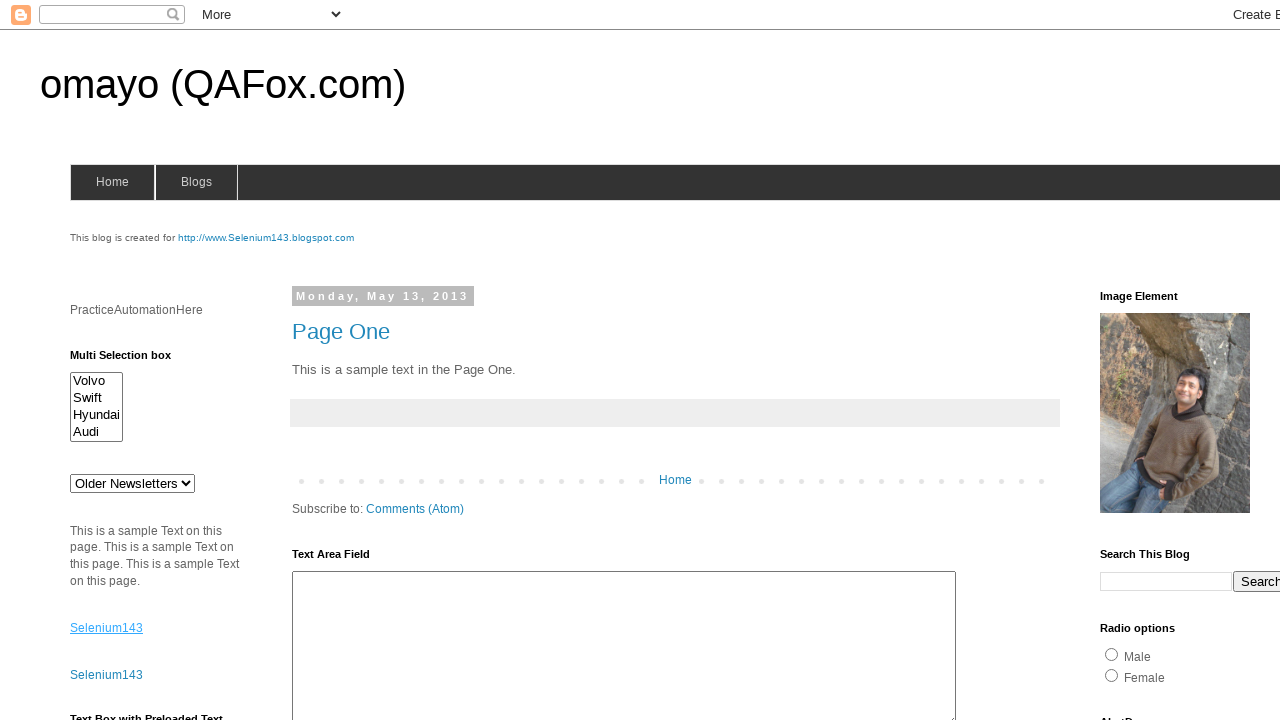

Re-clicked link element with id='link1' after navigation (avoiding stale reference) at (106, 628) on xpath=//*[@id='link1']
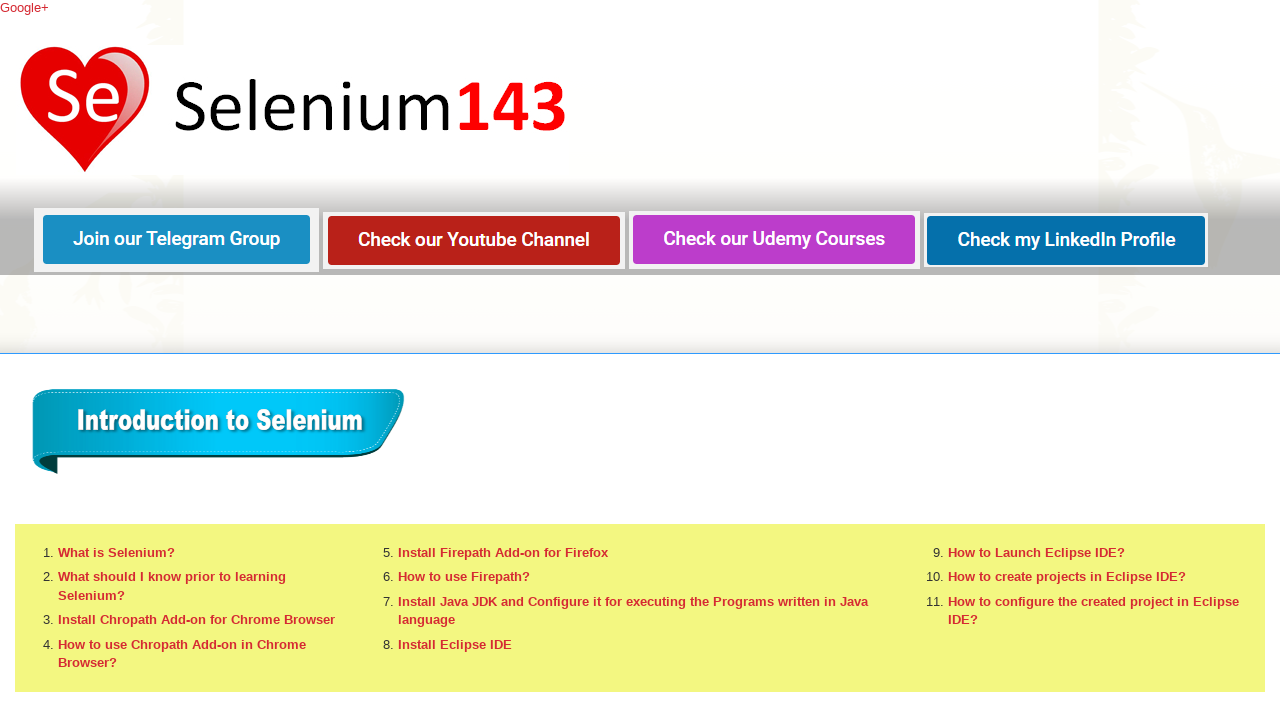

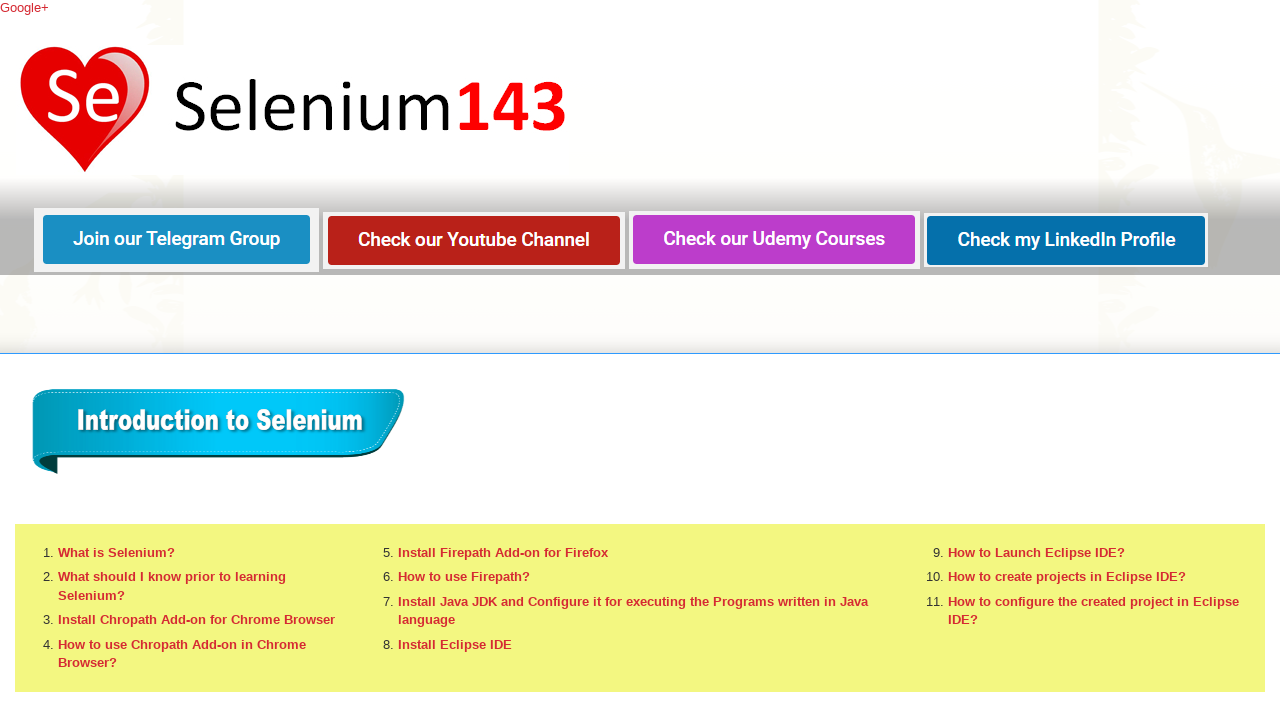